Tests a slow calculator by setting a delay value, clicking buttons to perform the calculation 7 + 8, and verifying the result displays 15

Starting URL: https://bonigarcia.dev/selenium-webdriver-java/slow-calculator.html

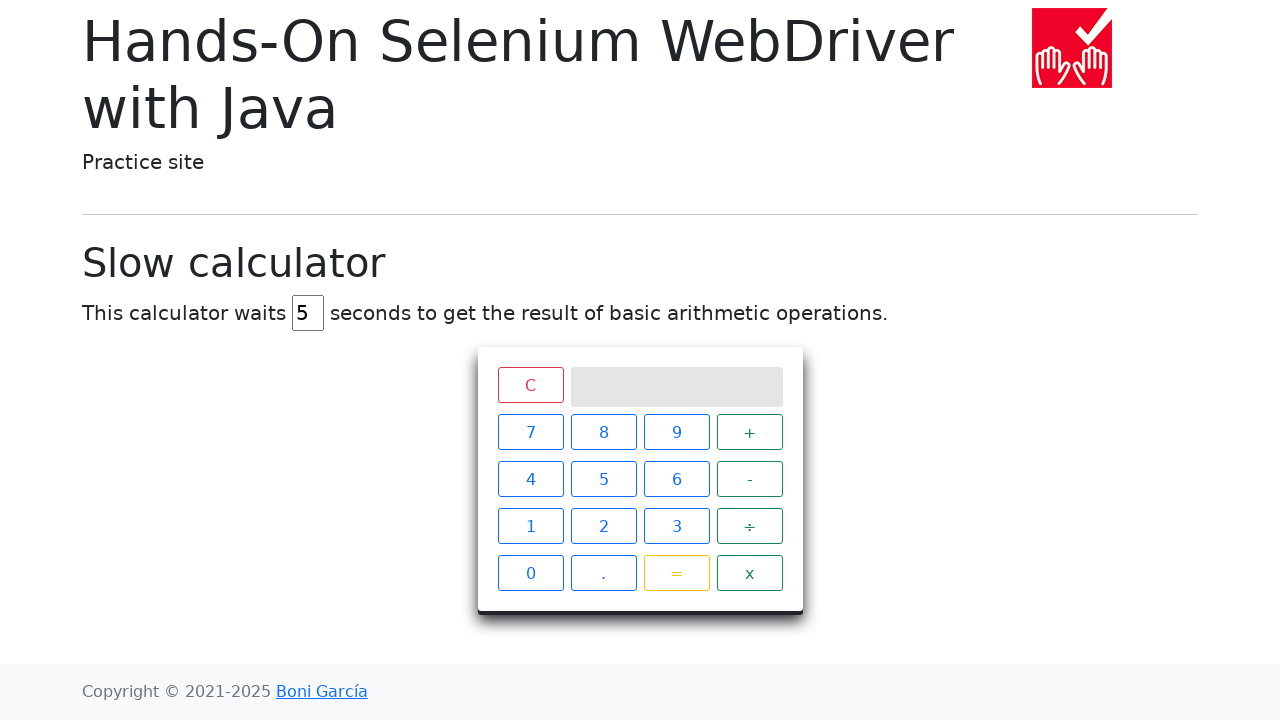

Navigated to slow calculator page
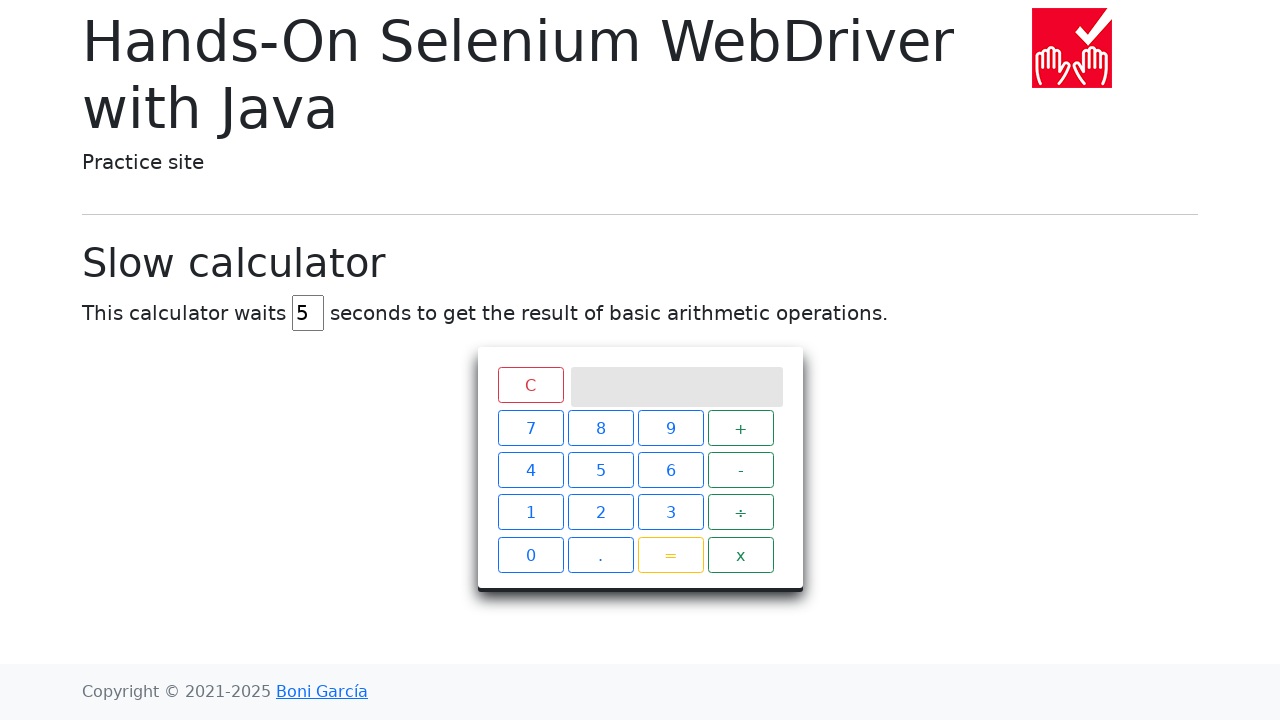

Cleared delay input field on #delay
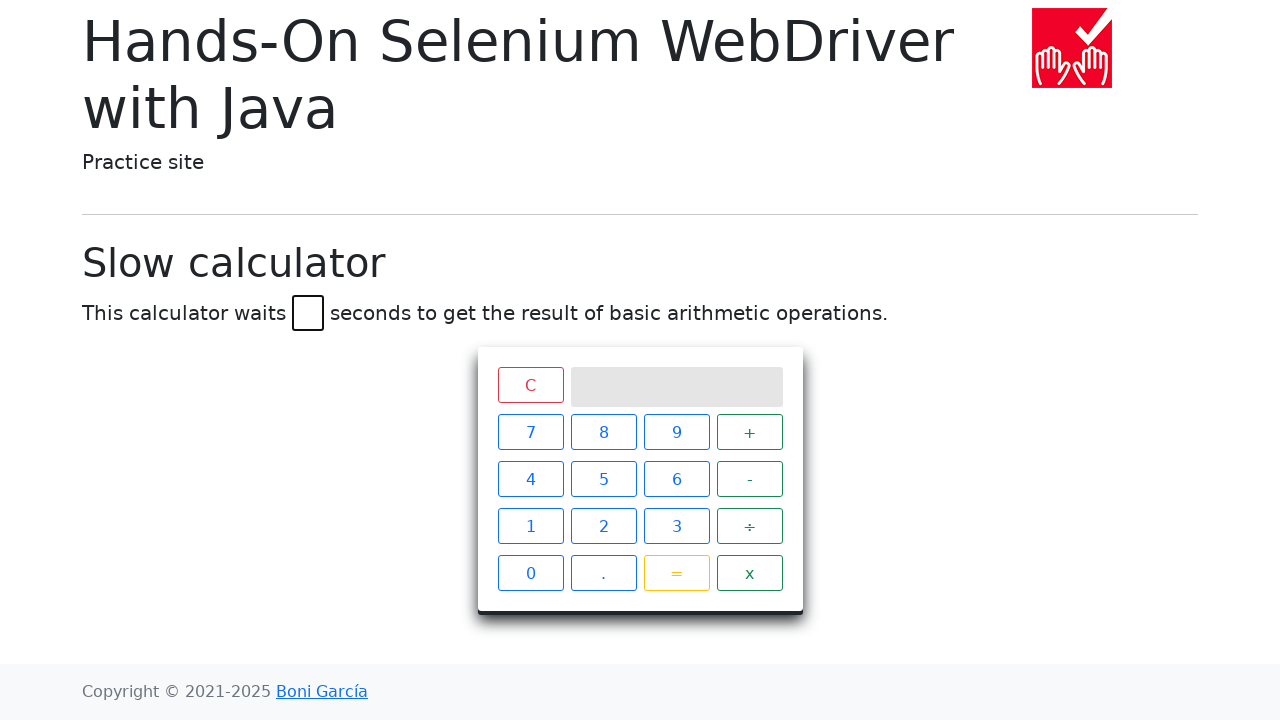

Set delay value to 1 second on #delay
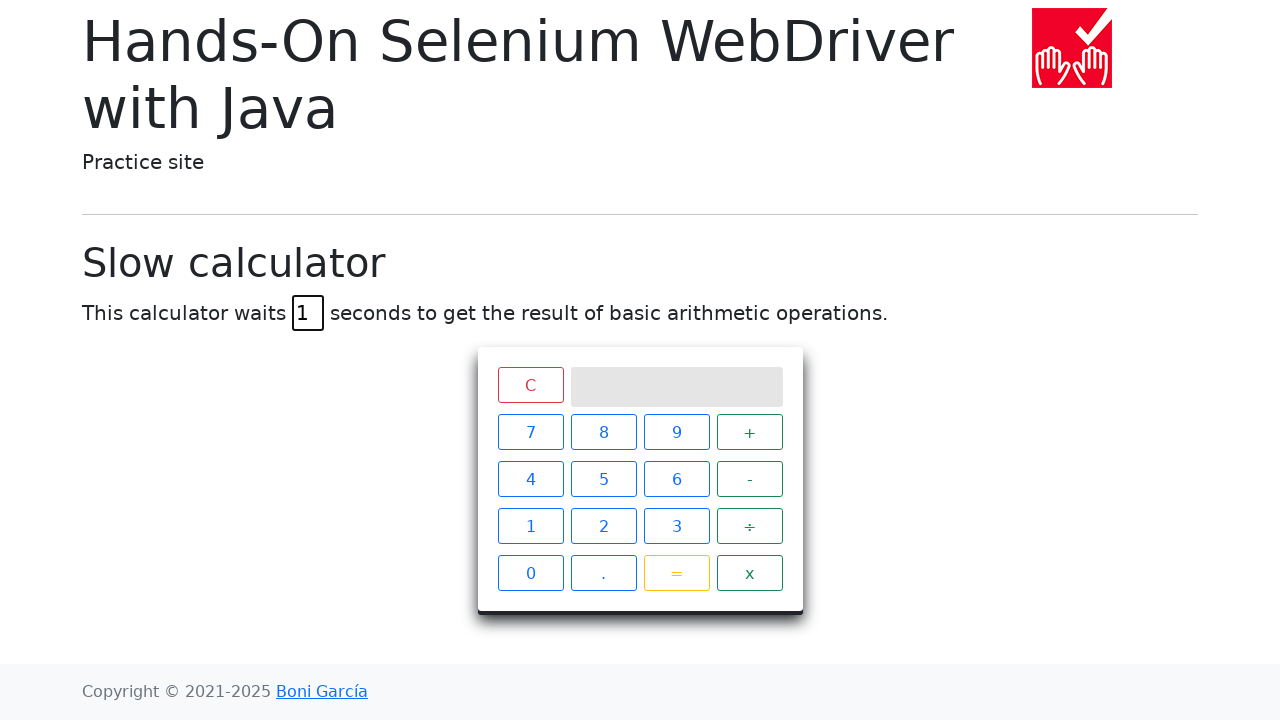

Clicked calculator button 7 at (530, 432) on xpath=//span[text()='7']
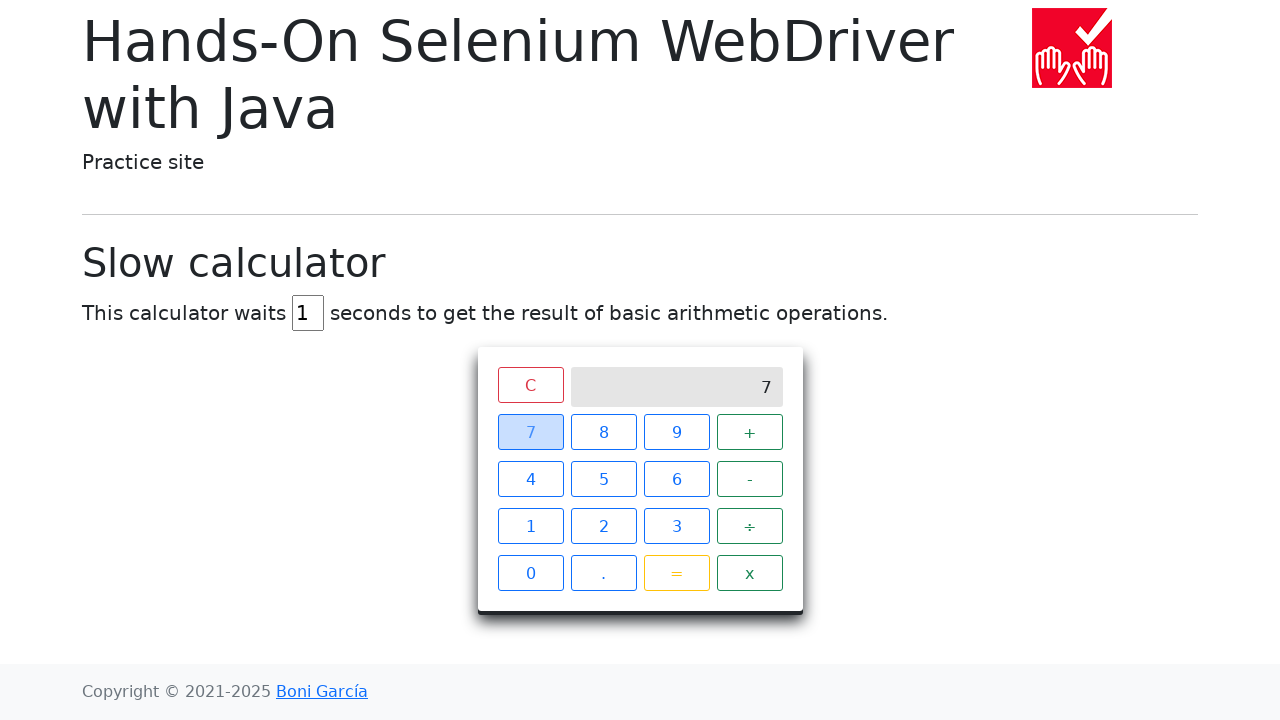

Clicked calculator button + at (750, 432) on xpath=//span[text()='+']
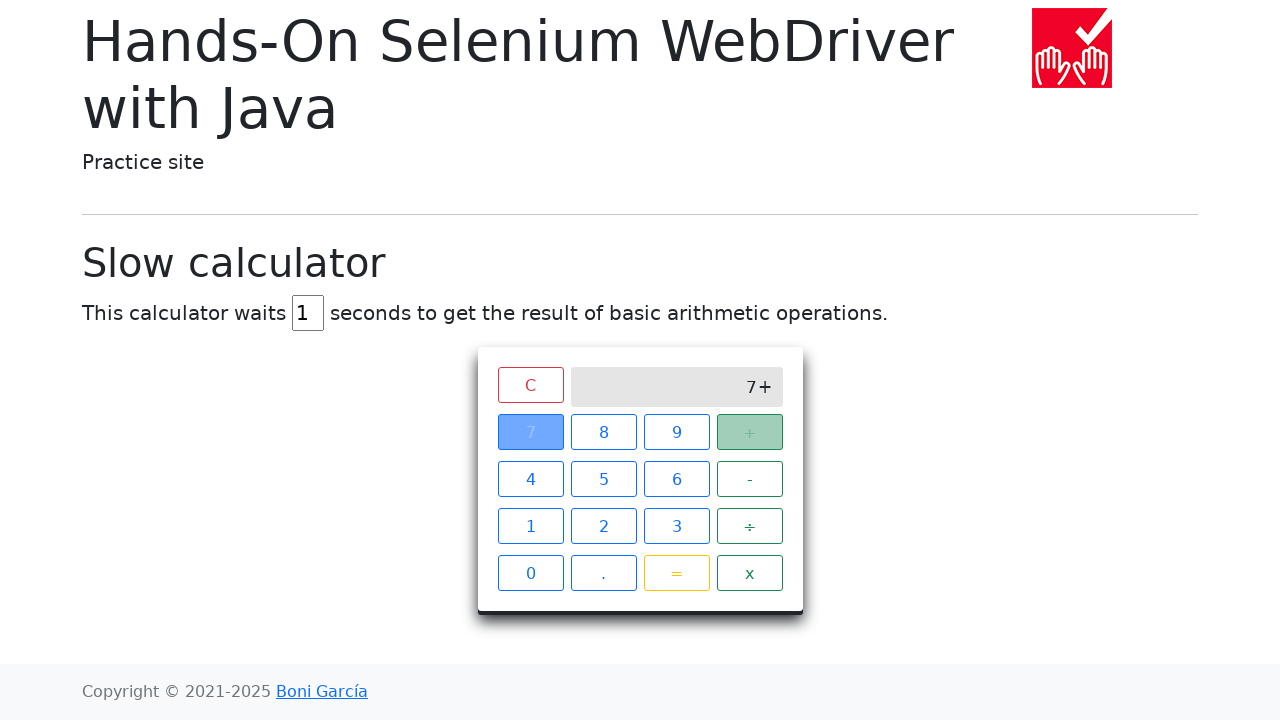

Clicked calculator button 8 at (604, 432) on xpath=//span[text()='8']
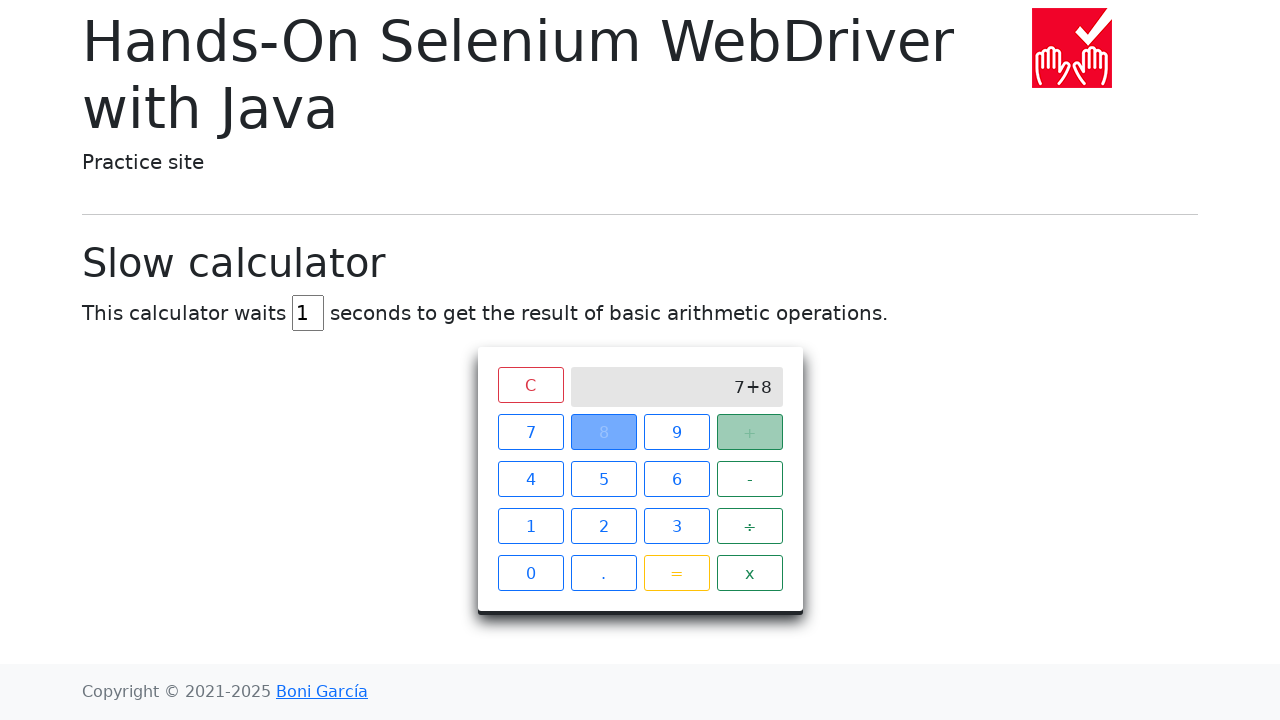

Clicked calculator button = at (676, 573) on xpath=//span[text()='=']
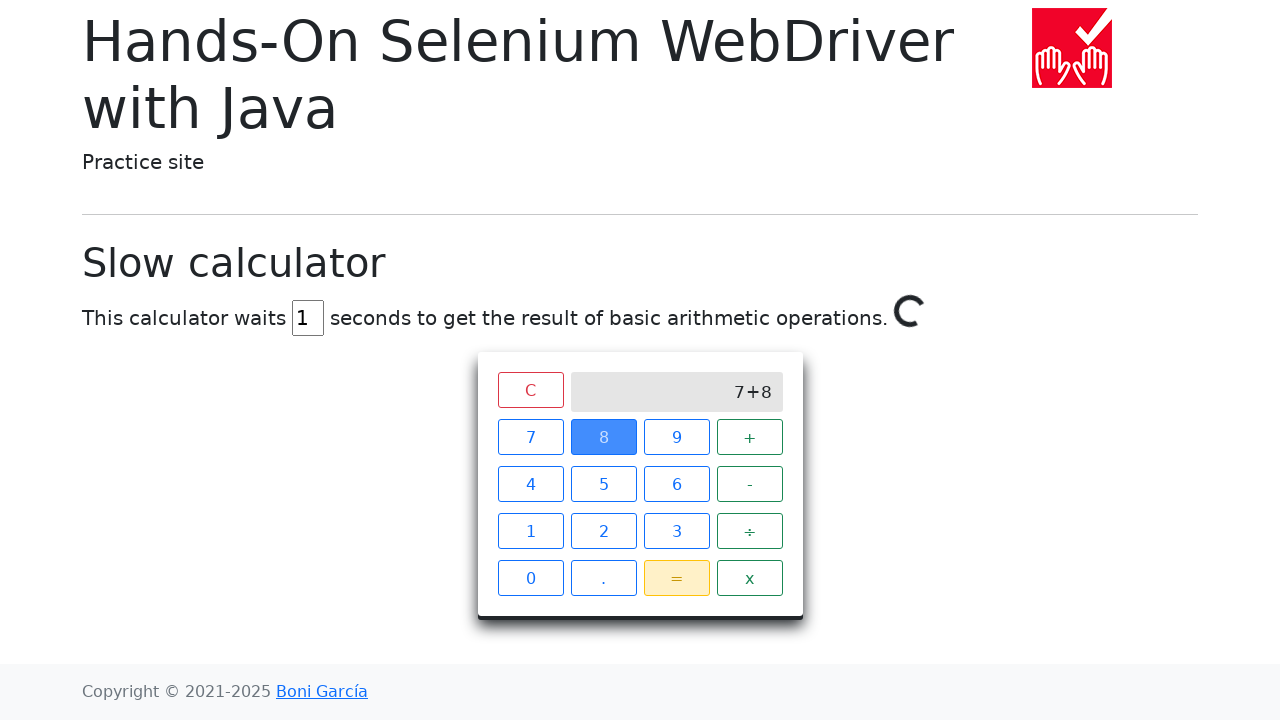

Verified result displays 15 on calculator screen
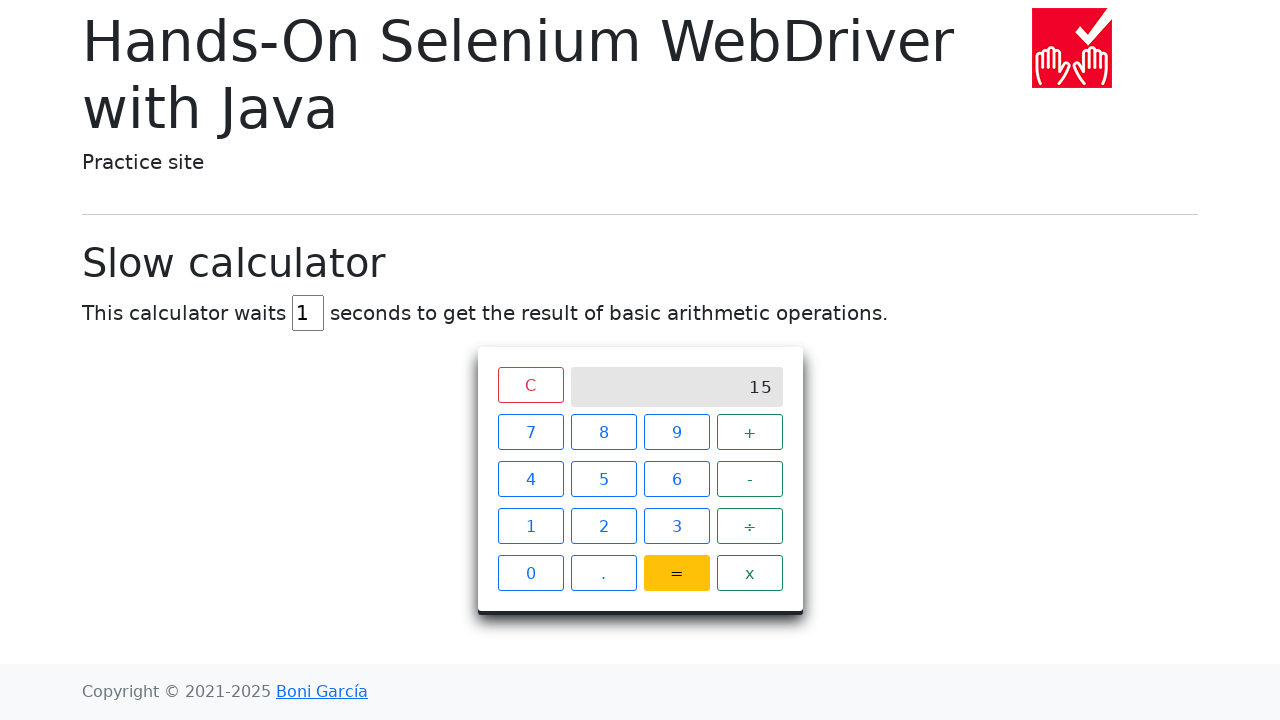

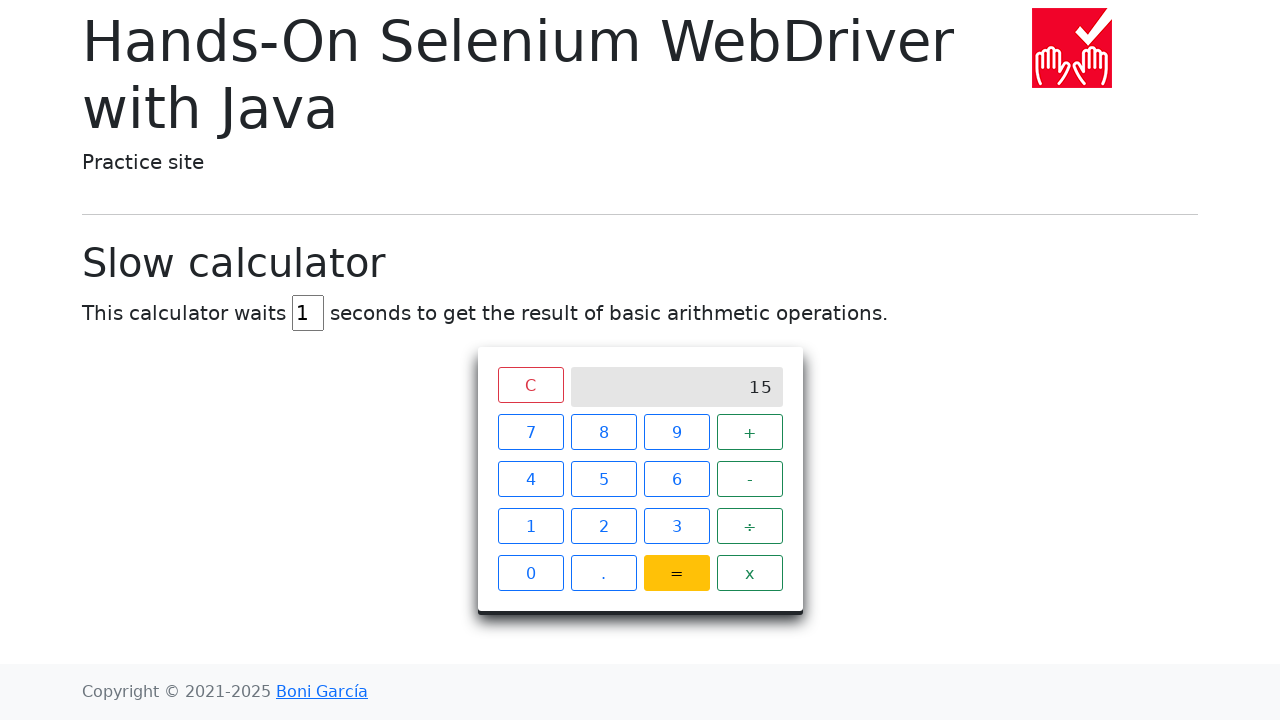